Tests that edits are saved when the input field loses focus (blur event)

Starting URL: https://demo.playwright.dev/todomvc

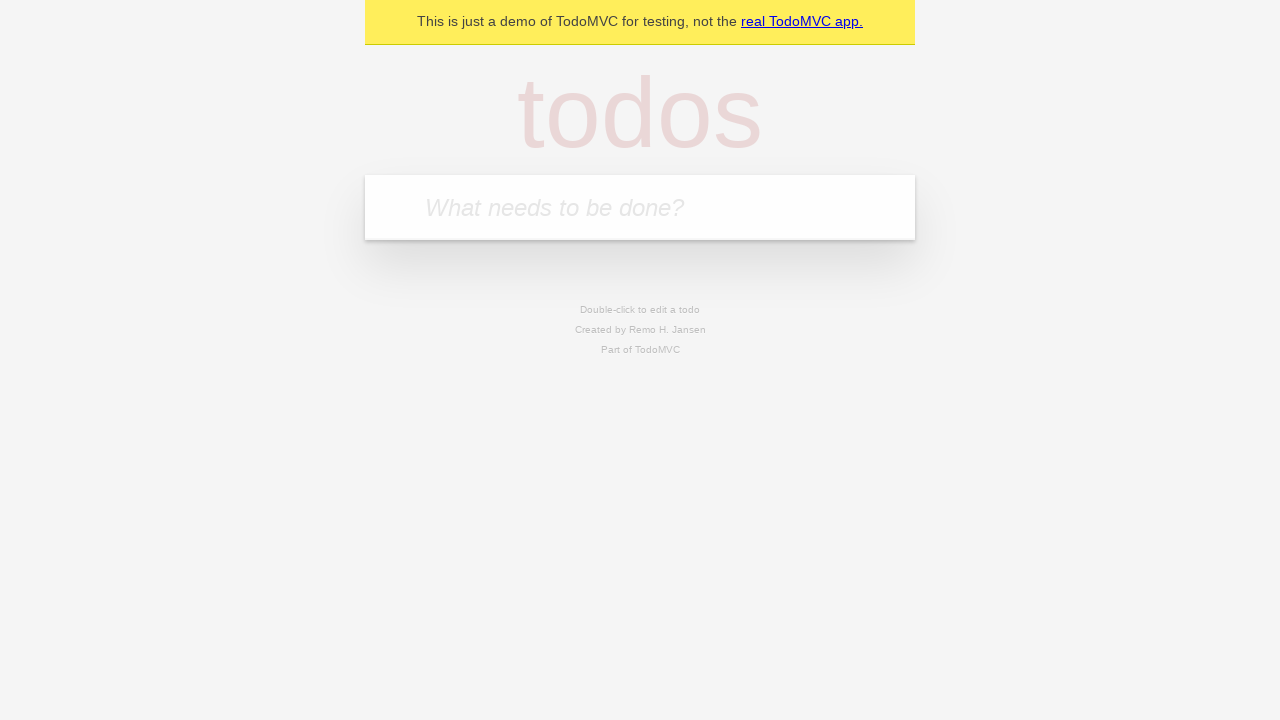

Filled input field with 'buy some cheese' on internal:attr=[placeholder="What needs to be done?"i]
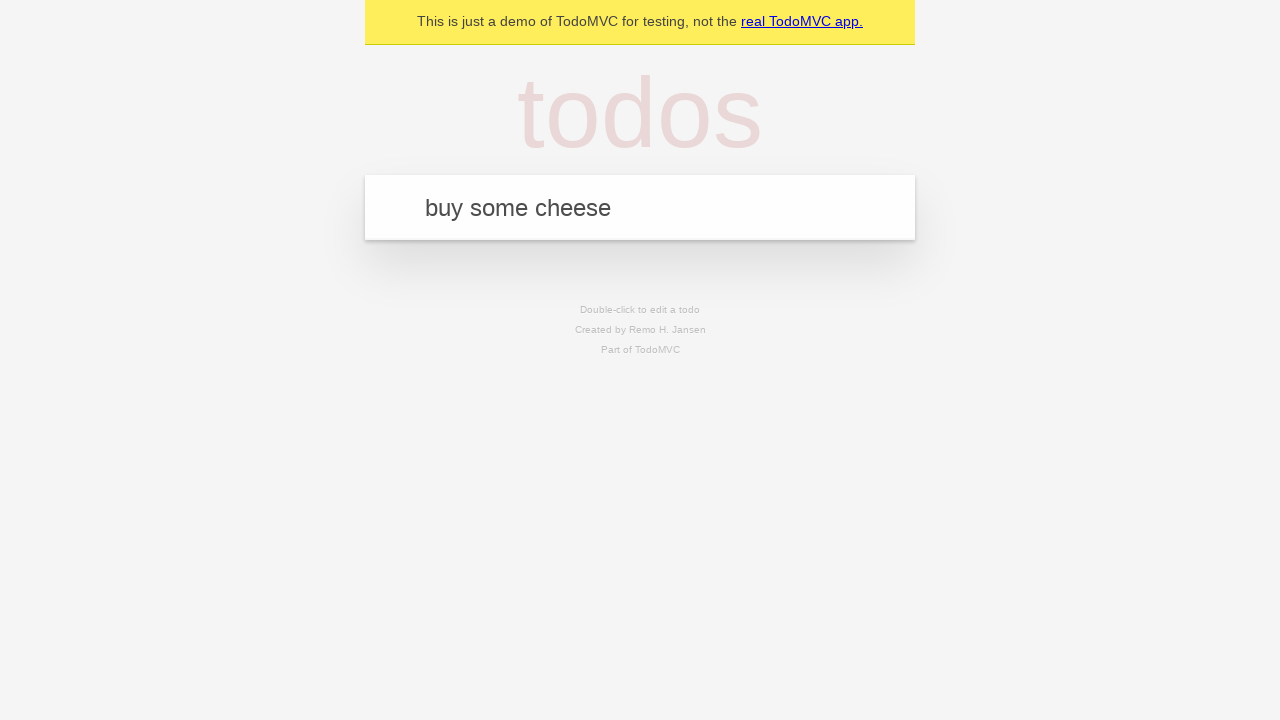

Pressed Enter to add first todo on internal:attr=[placeholder="What needs to be done?"i]
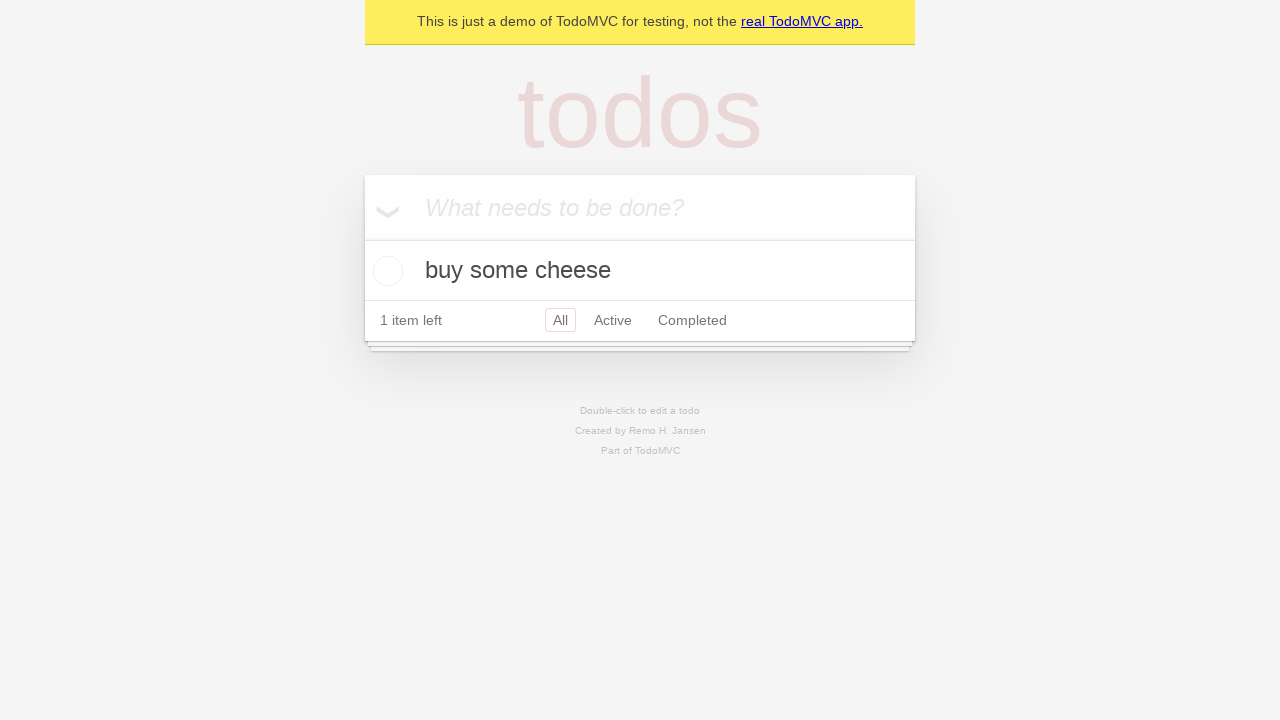

Filled input field with 'feed the cat' on internal:attr=[placeholder="What needs to be done?"i]
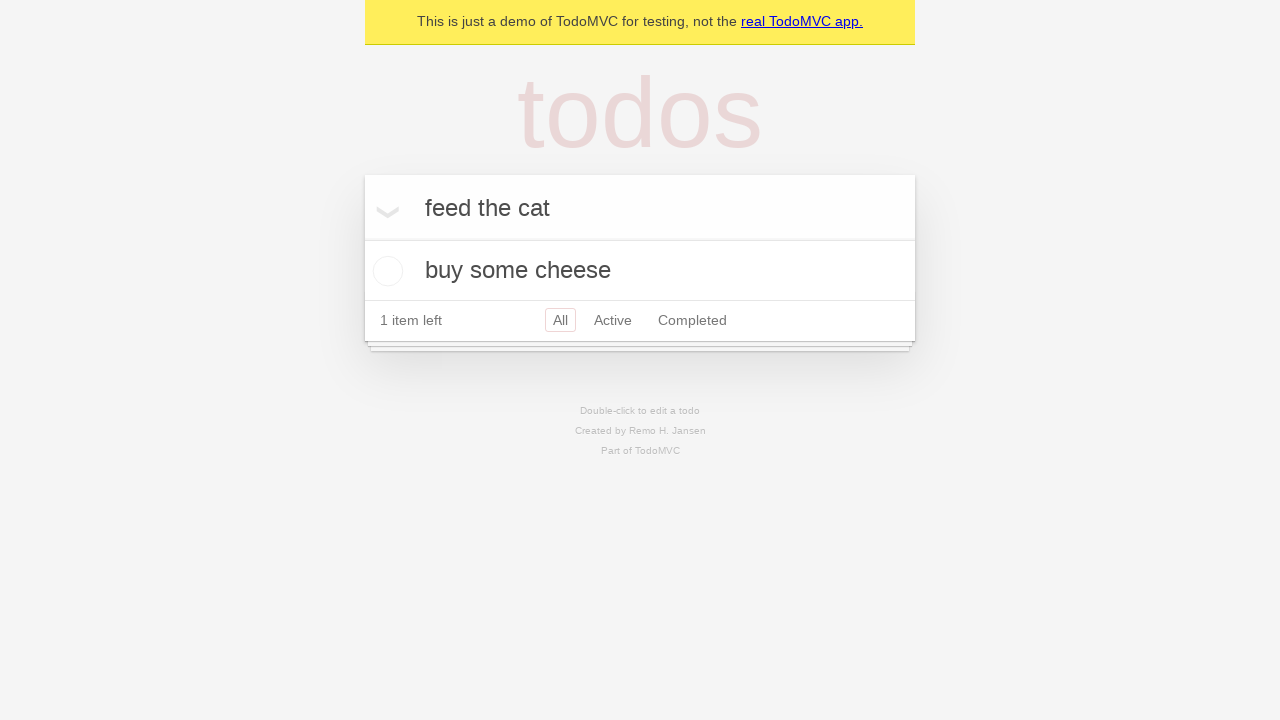

Pressed Enter to add second todo on internal:attr=[placeholder="What needs to be done?"i]
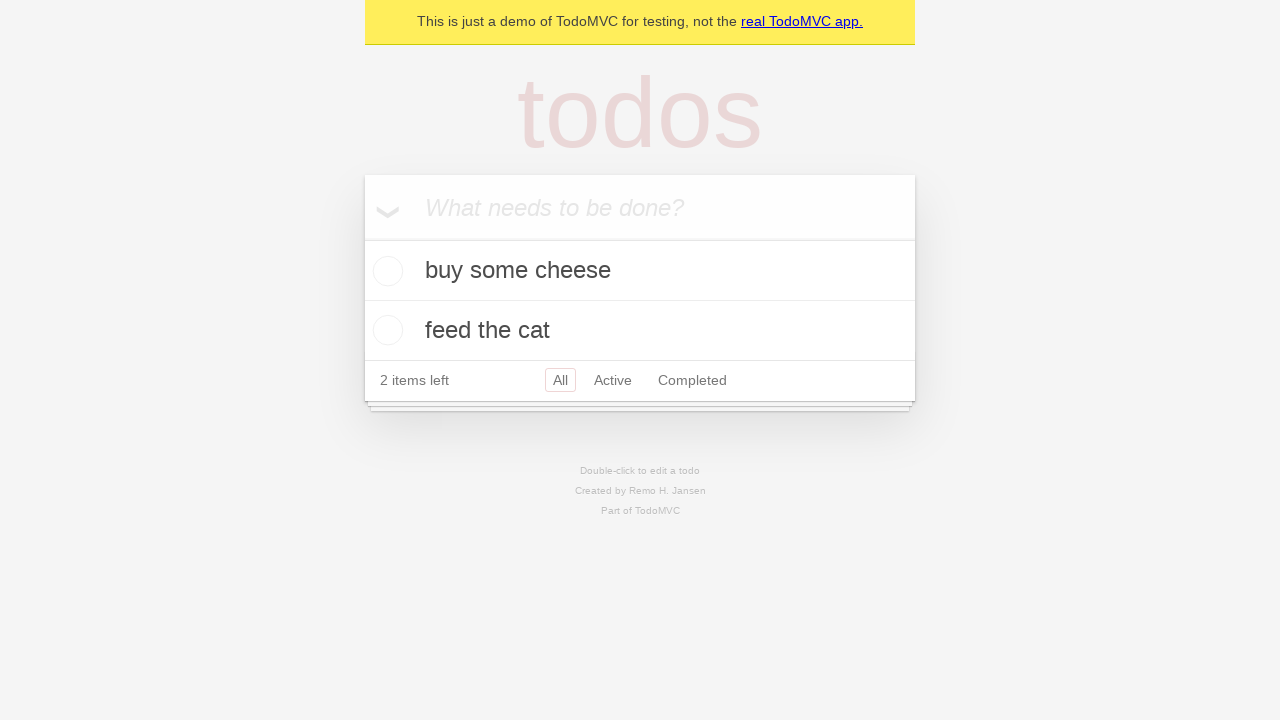

Filled input field with 'book a doctors appointment' on internal:attr=[placeholder="What needs to be done?"i]
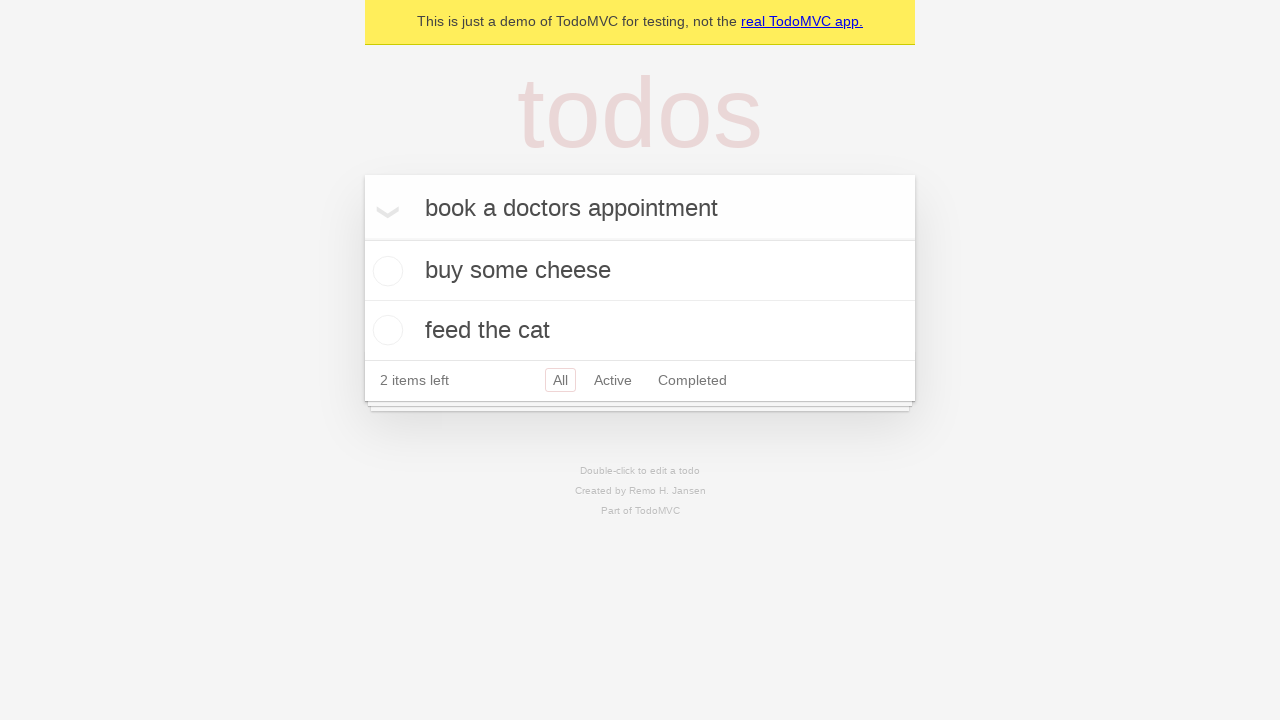

Pressed Enter to add third todo on internal:attr=[placeholder="What needs to be done?"i]
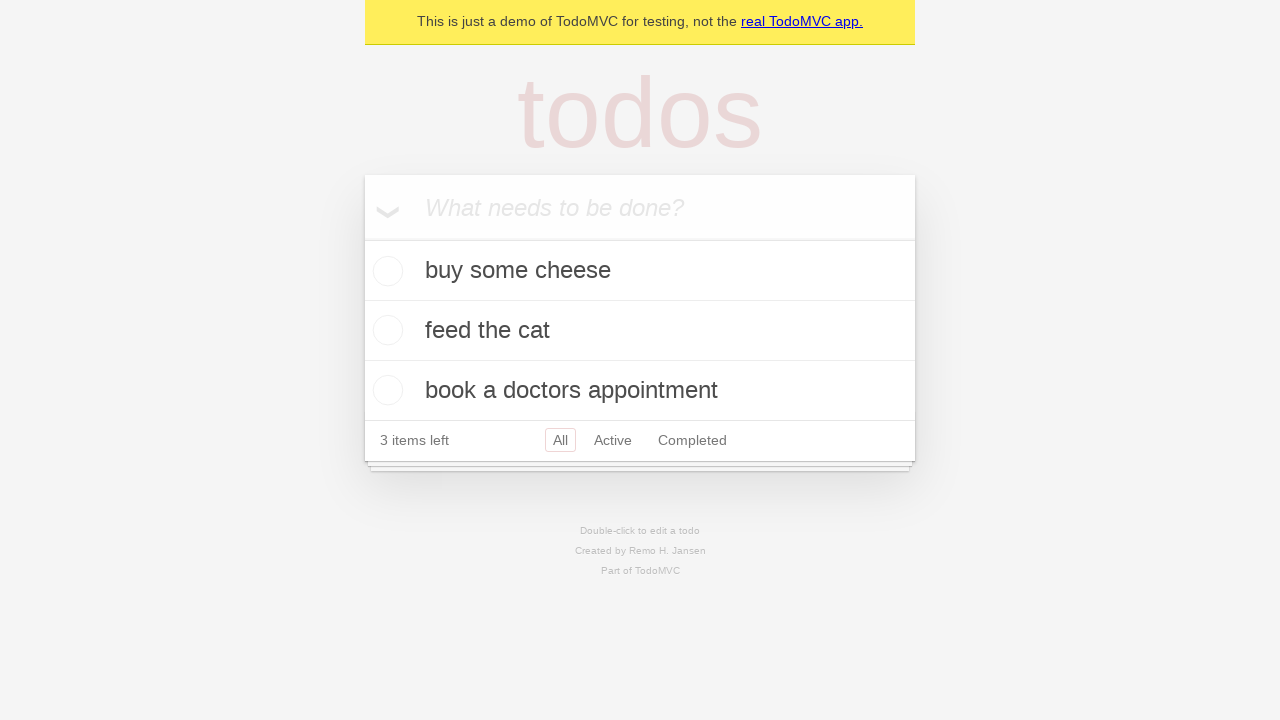

Double-clicked second todo item to enter edit mode at (640, 331) on internal:testid=[data-testid="todo-item"s] >> nth=1
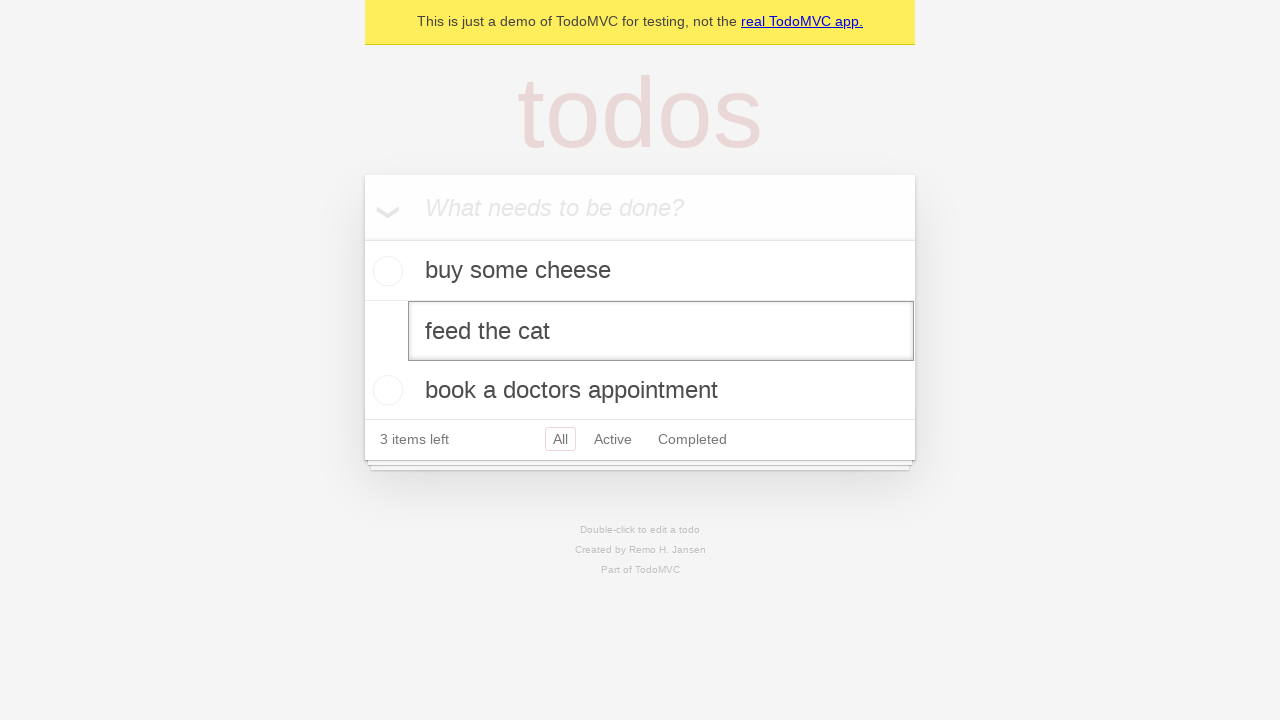

Filled edit textbox with 'buy some sausages' on internal:testid=[data-testid="todo-item"s] >> nth=1 >> internal:role=textbox[nam
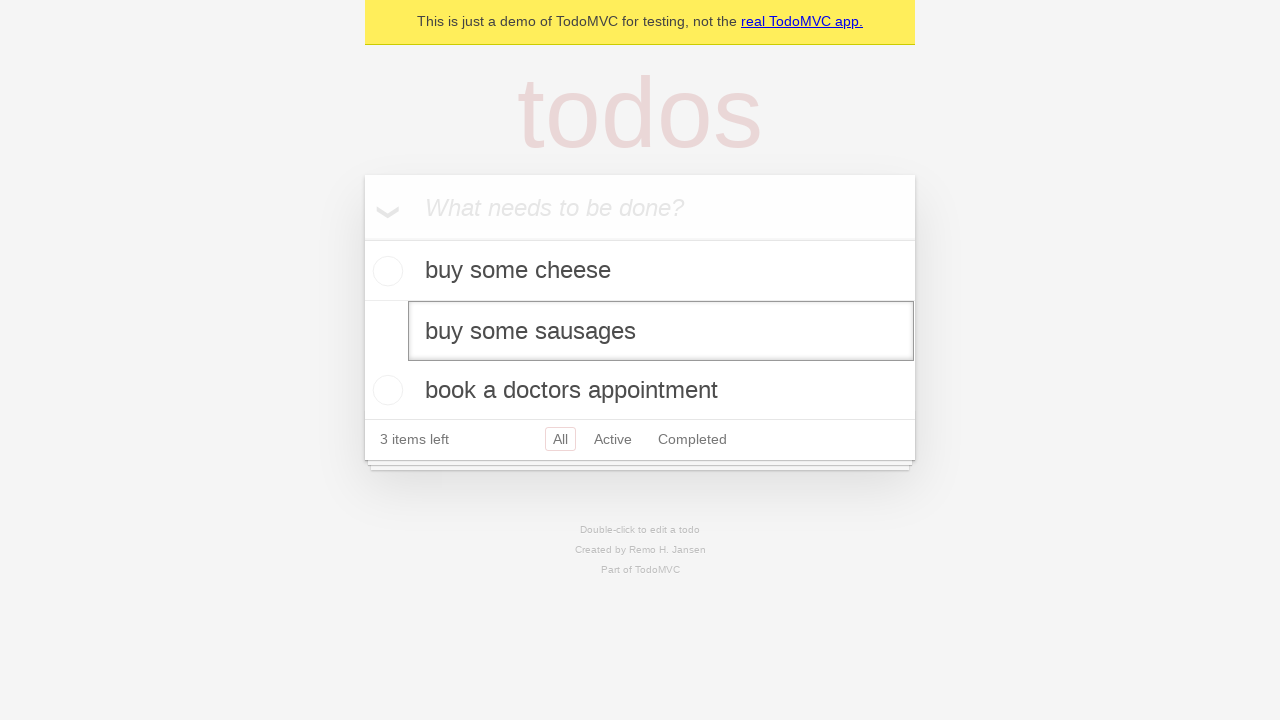

Dispatched blur event to save edit and exit edit mode
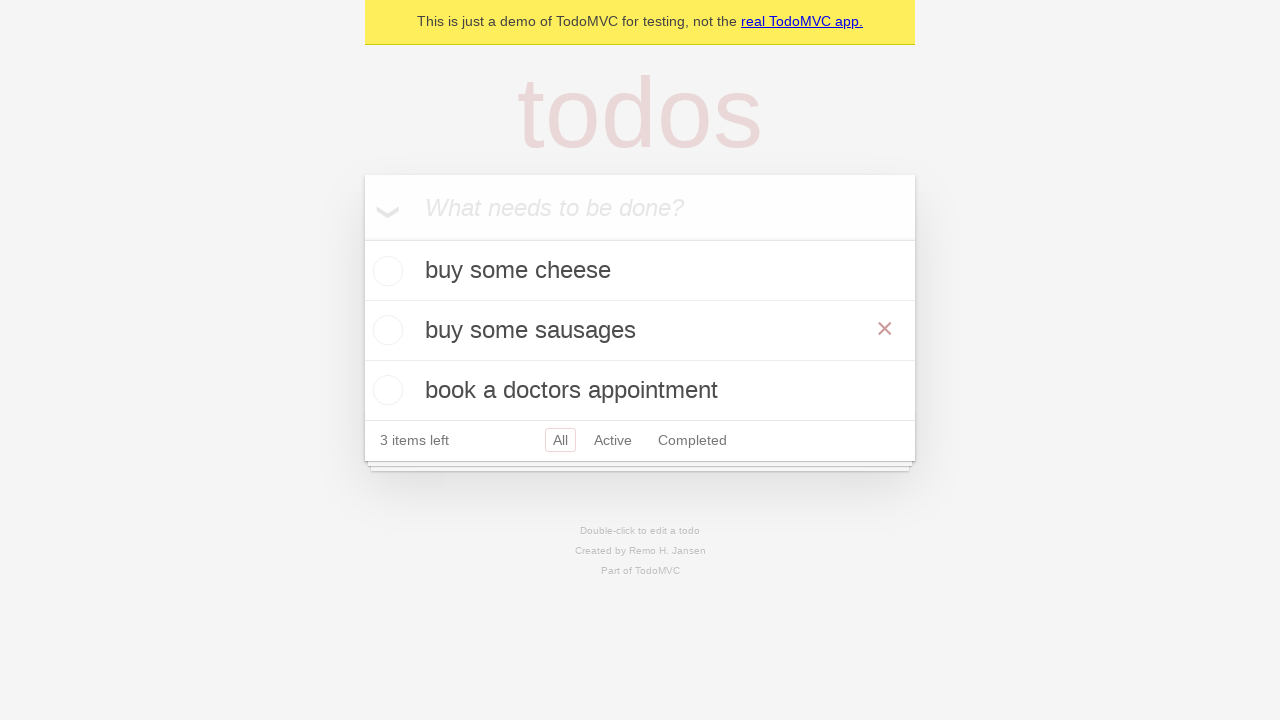

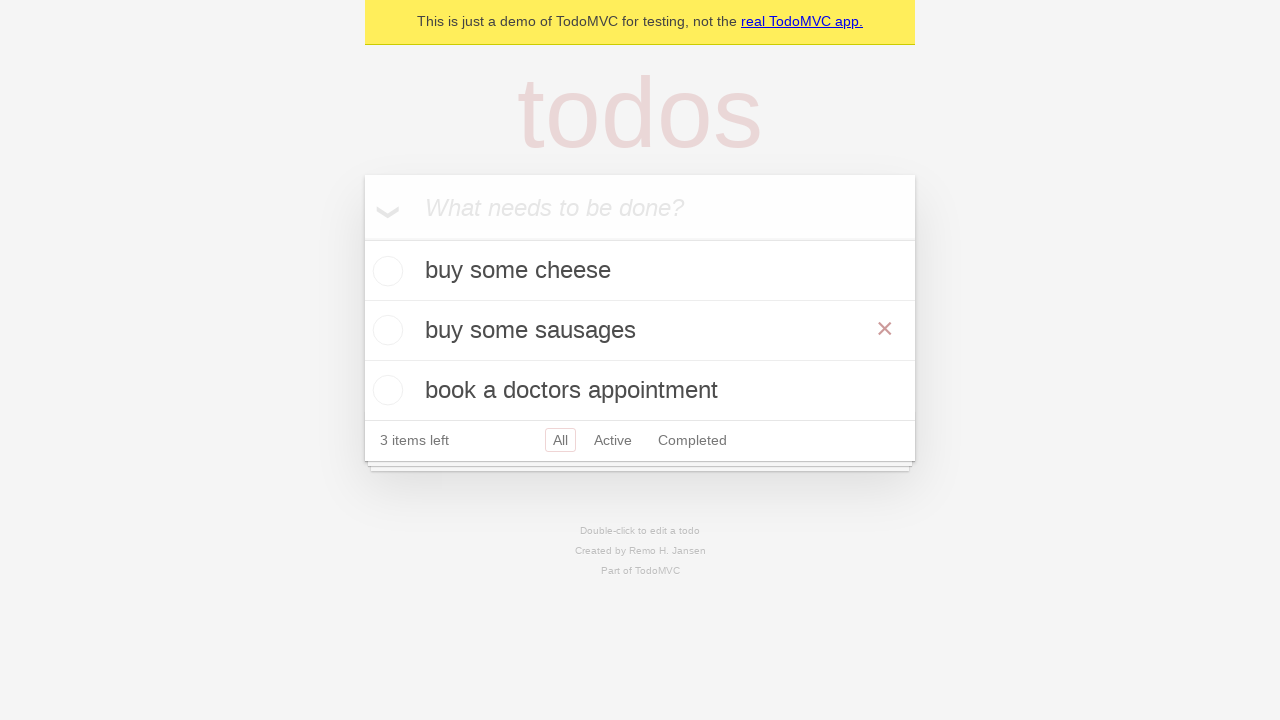